Tests tooltip functionality by hovering over an element and reading the tooltip text

Starting URL: https://jqueryui.com/tooltip/

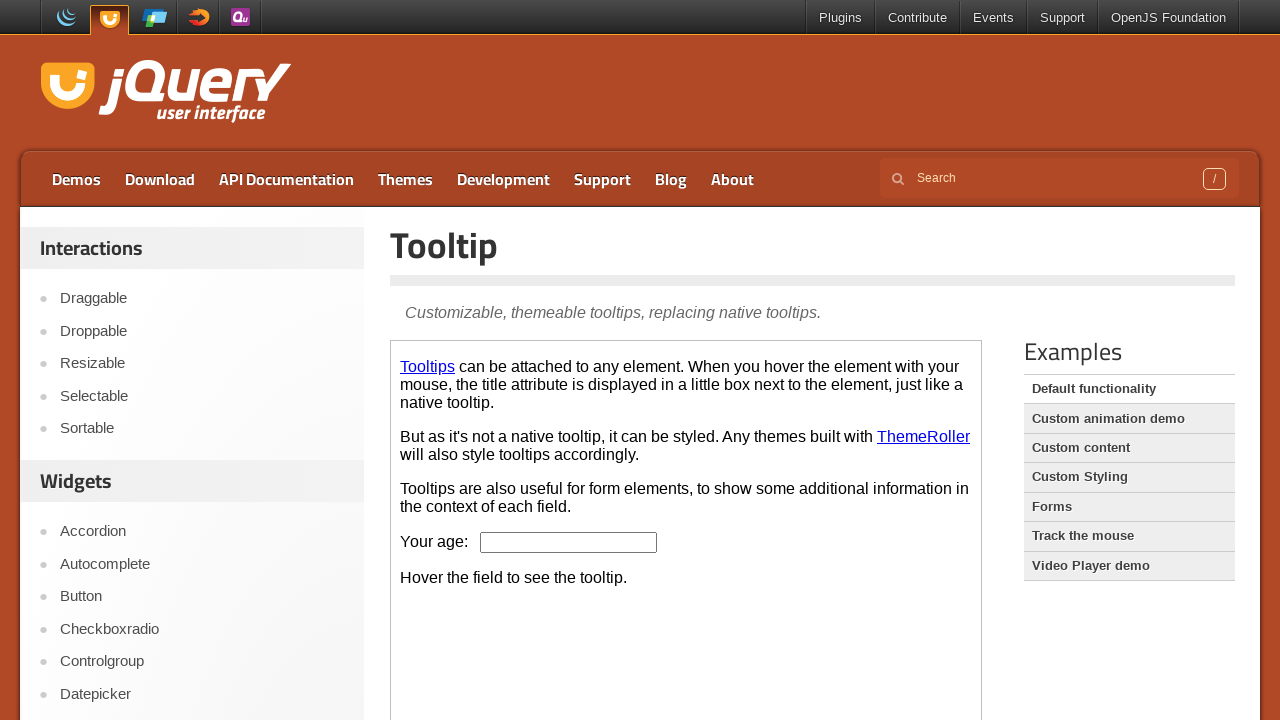

Located demo iframe
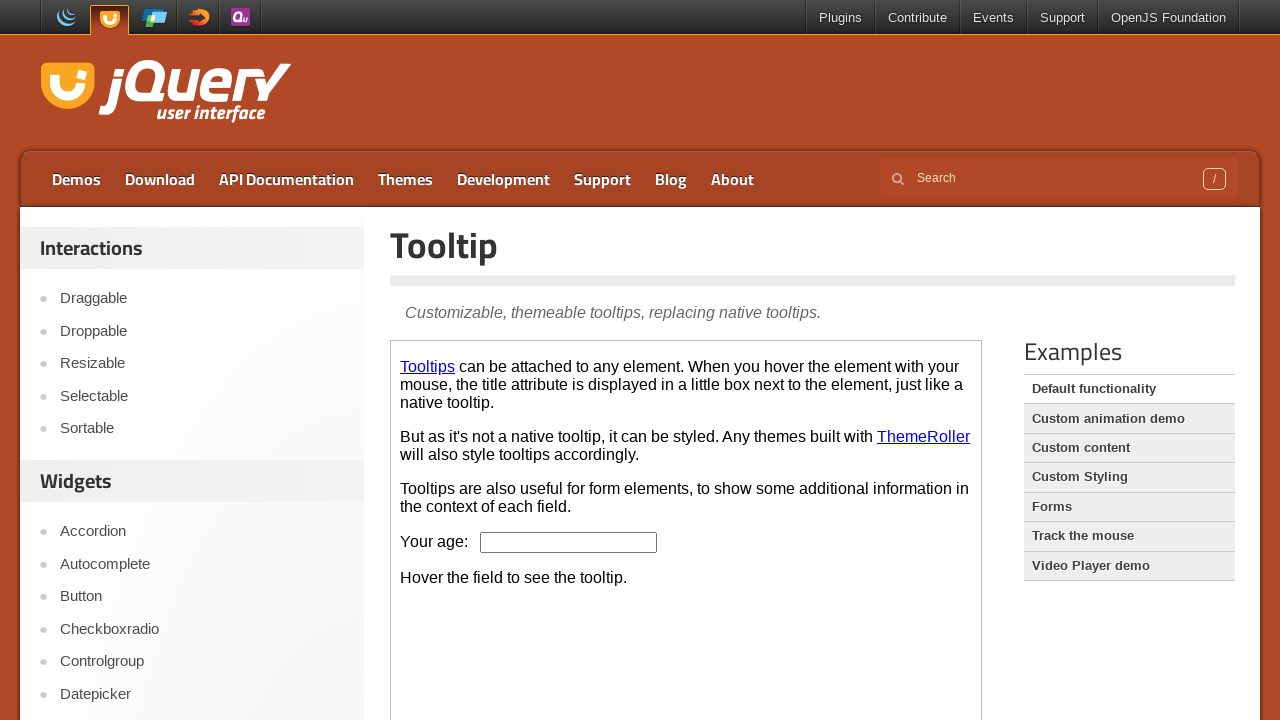

Hovered over age input element to trigger tooltip at (569, 542) on .demo-frame >> internal:control=enter-frame >> #age
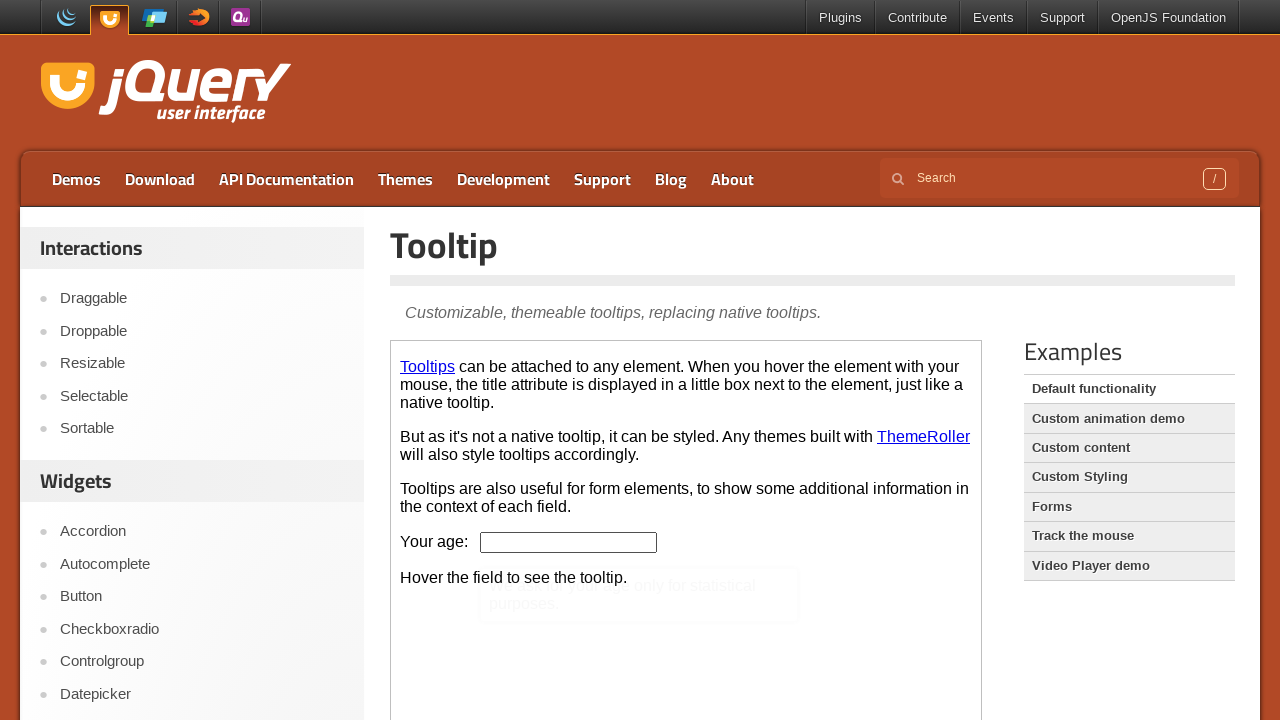

Retrieved tooltip text content
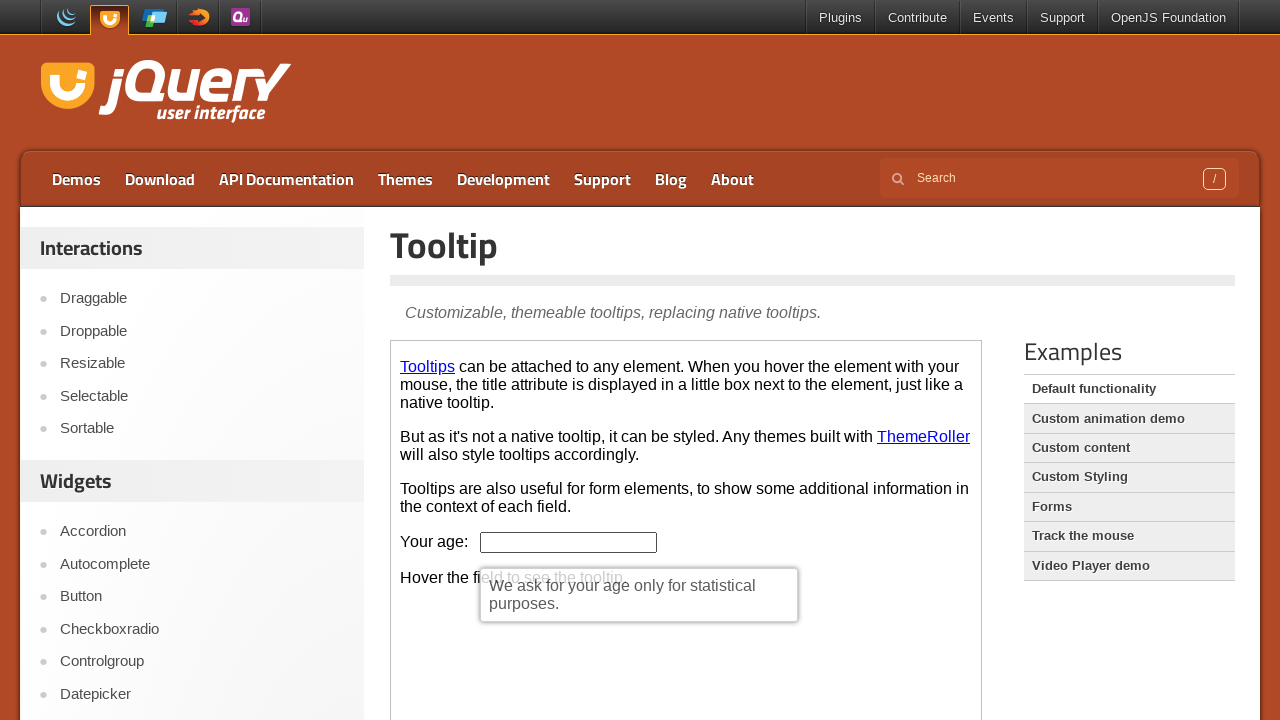

Printed tooltip text: We ask for your age only for statistical purposes.
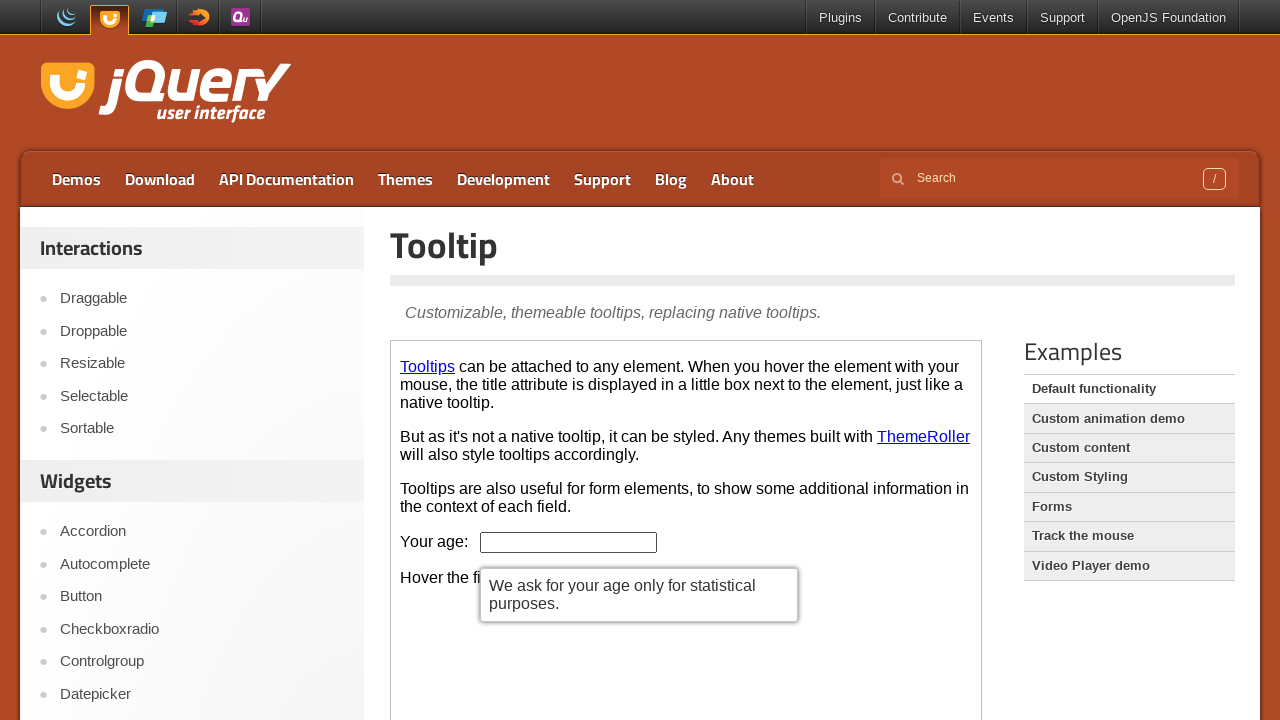

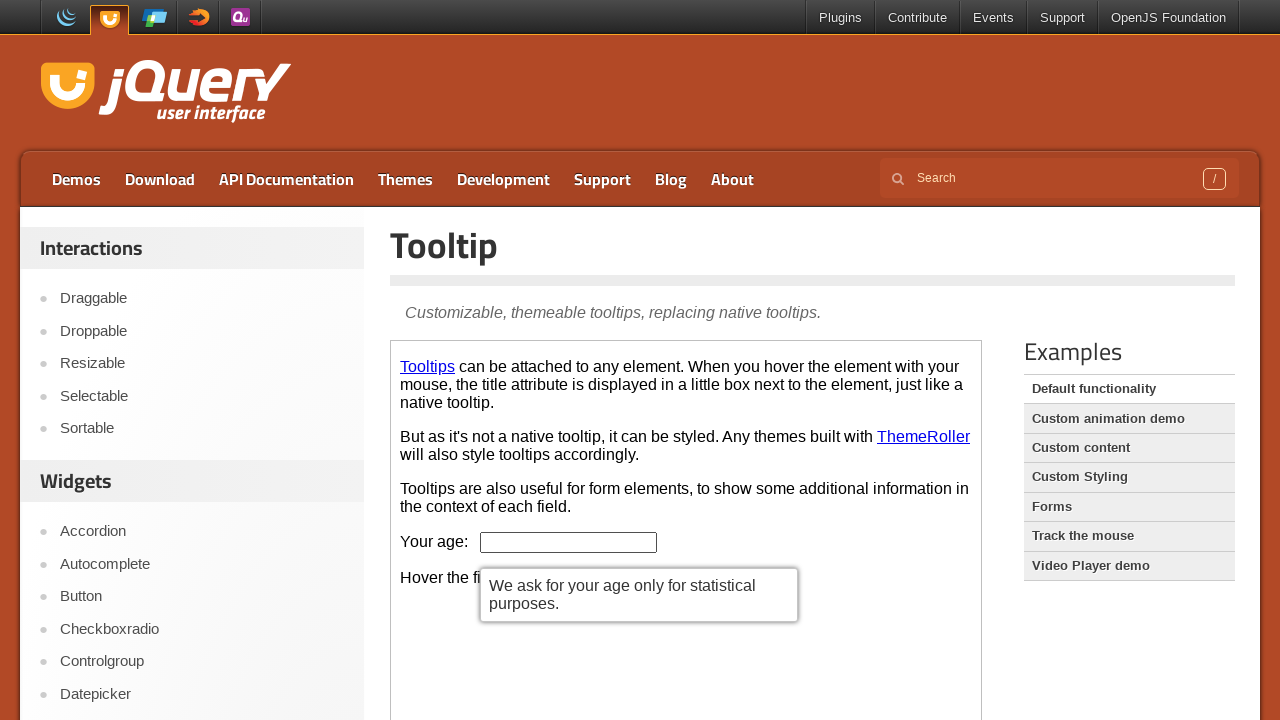